Navigates to the AJIO e-commerce website and verifies the page loads successfully

Starting URL: https://www.ajio.com

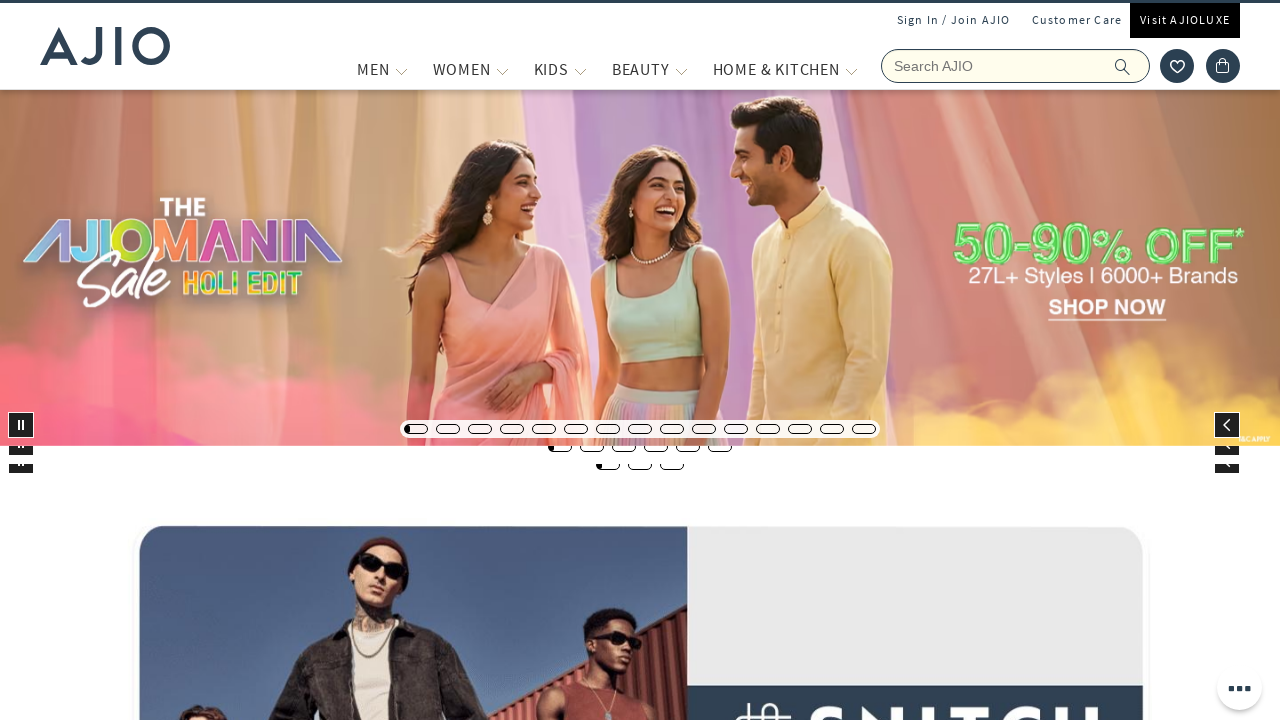

Navigated to AJIO e-commerce website
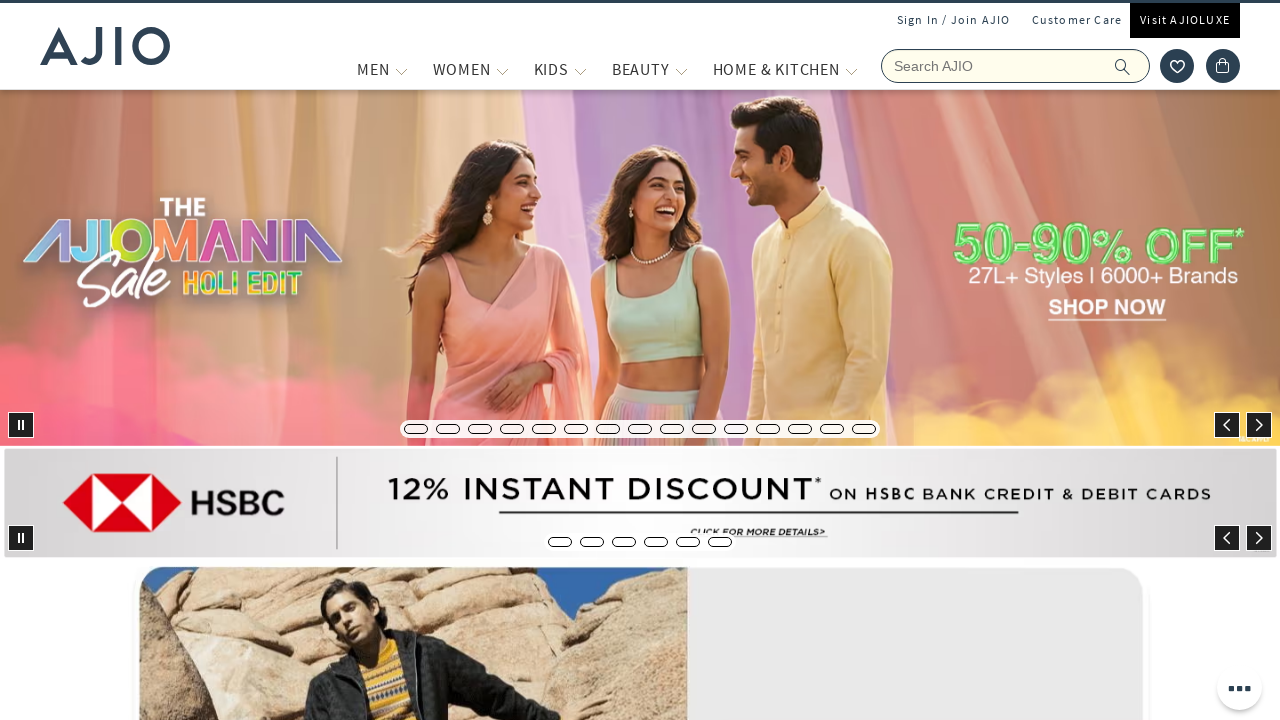

Page DOM content fully loaded
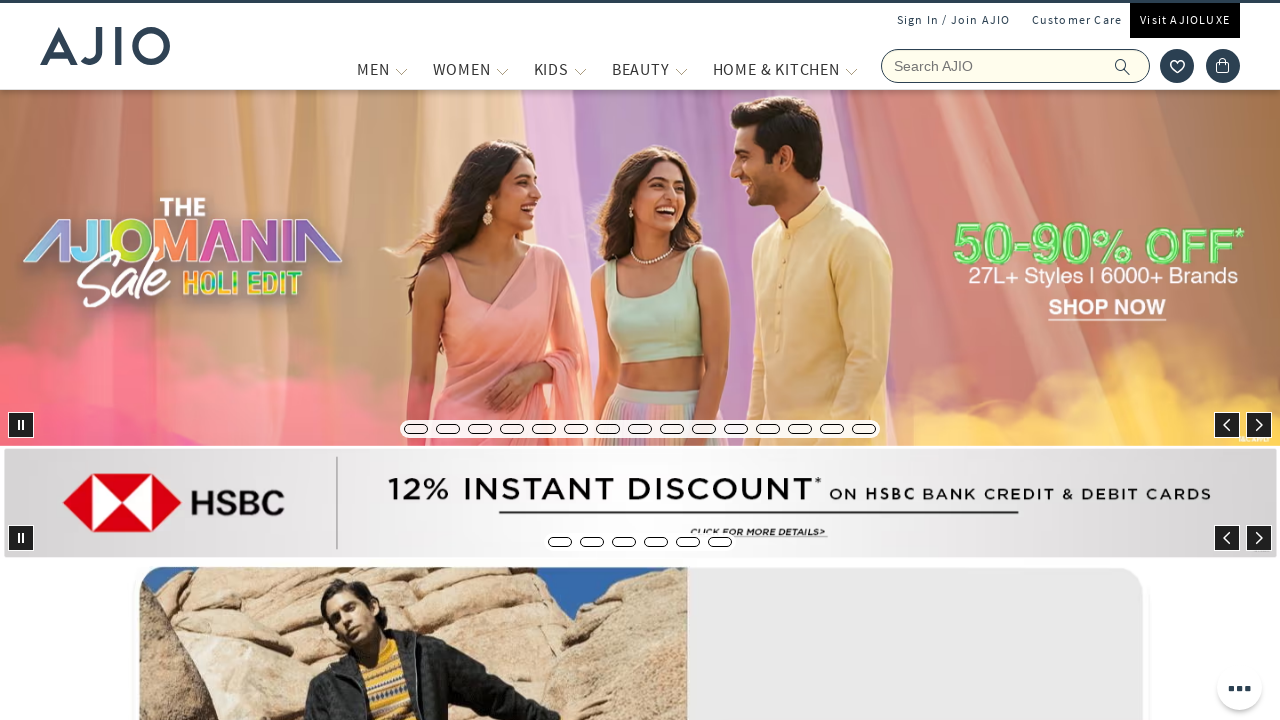

Body element found - page loaded successfully
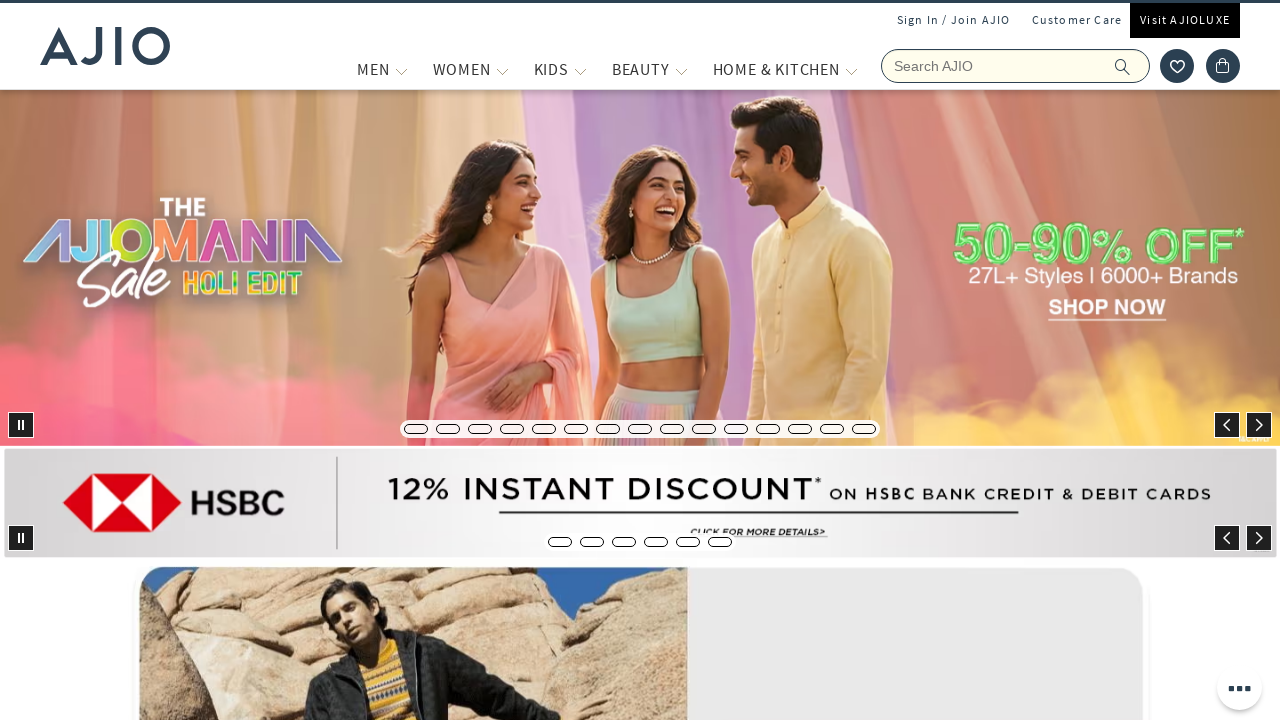

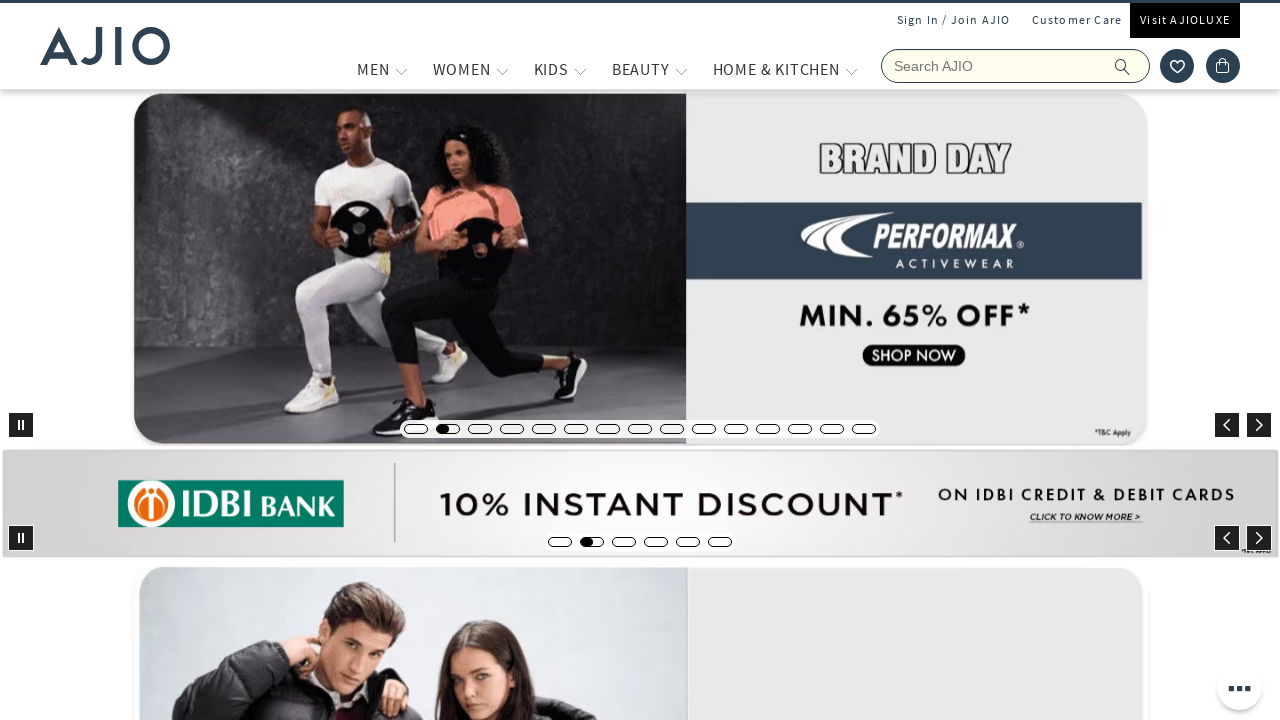